Tests a registration form by filling in first name, last name, and email fields, then submitting and verifying the success message

Starting URL: http://suninjuly.github.io/registration1.html

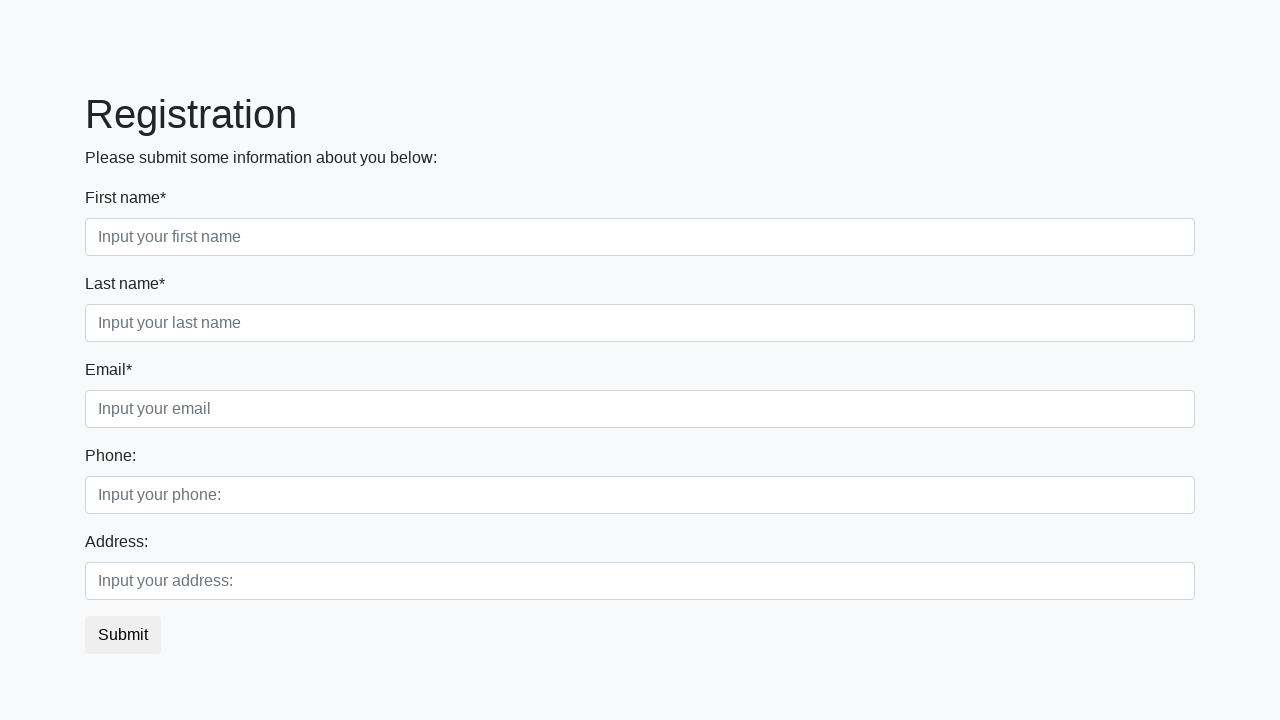

Navigated to registration form page
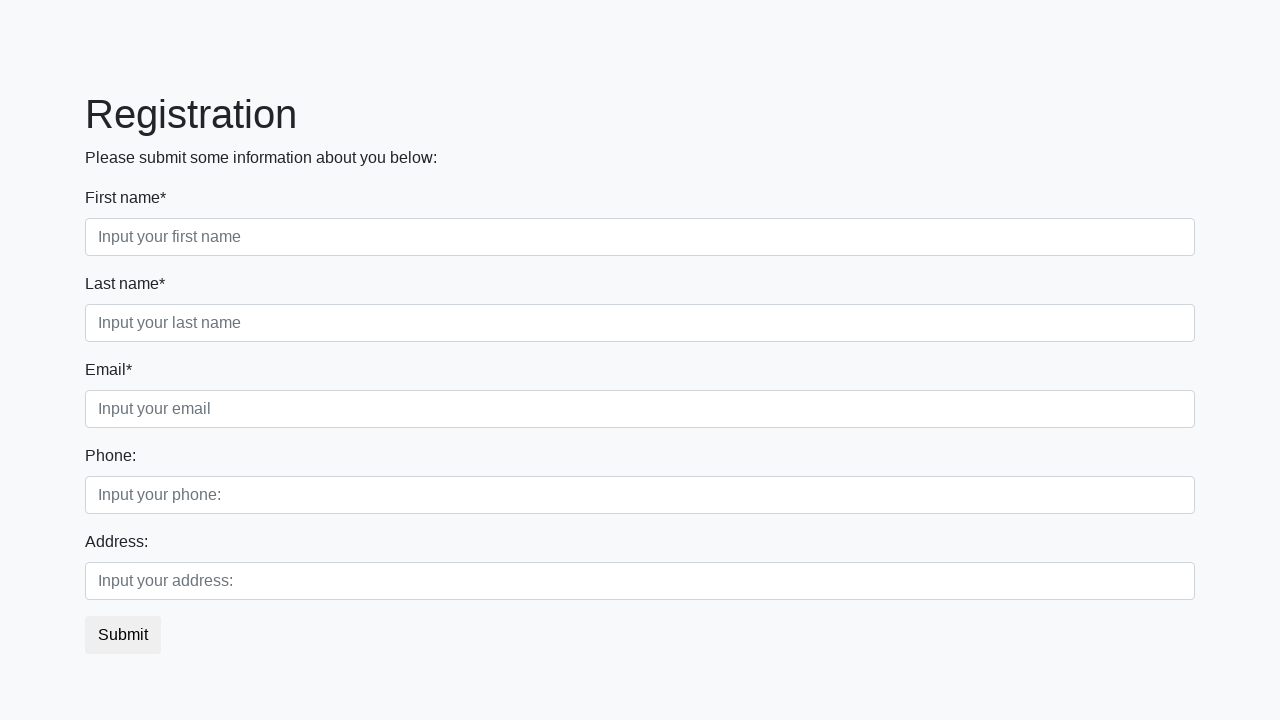

Filled first name field with 'Evgeny' on input[placeholder="Input your first name"]
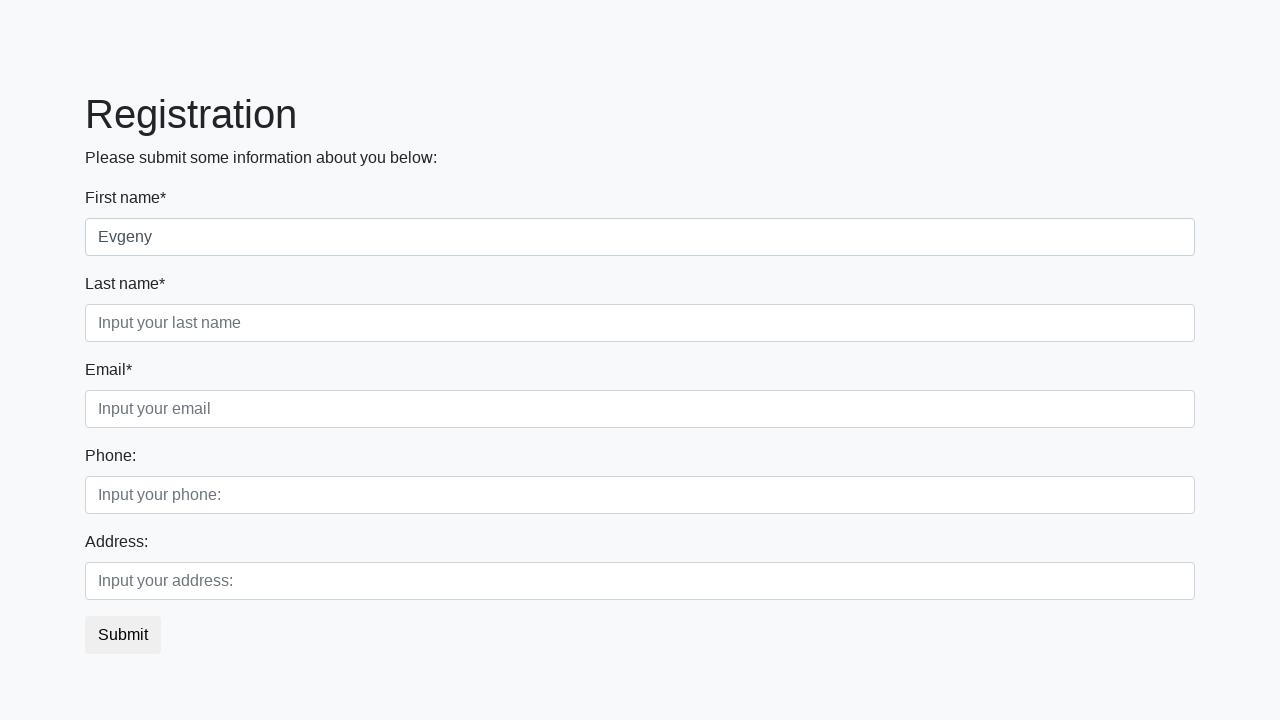

Filled last name field with 'Karamyshev' on input[placeholder="Input your last name"]
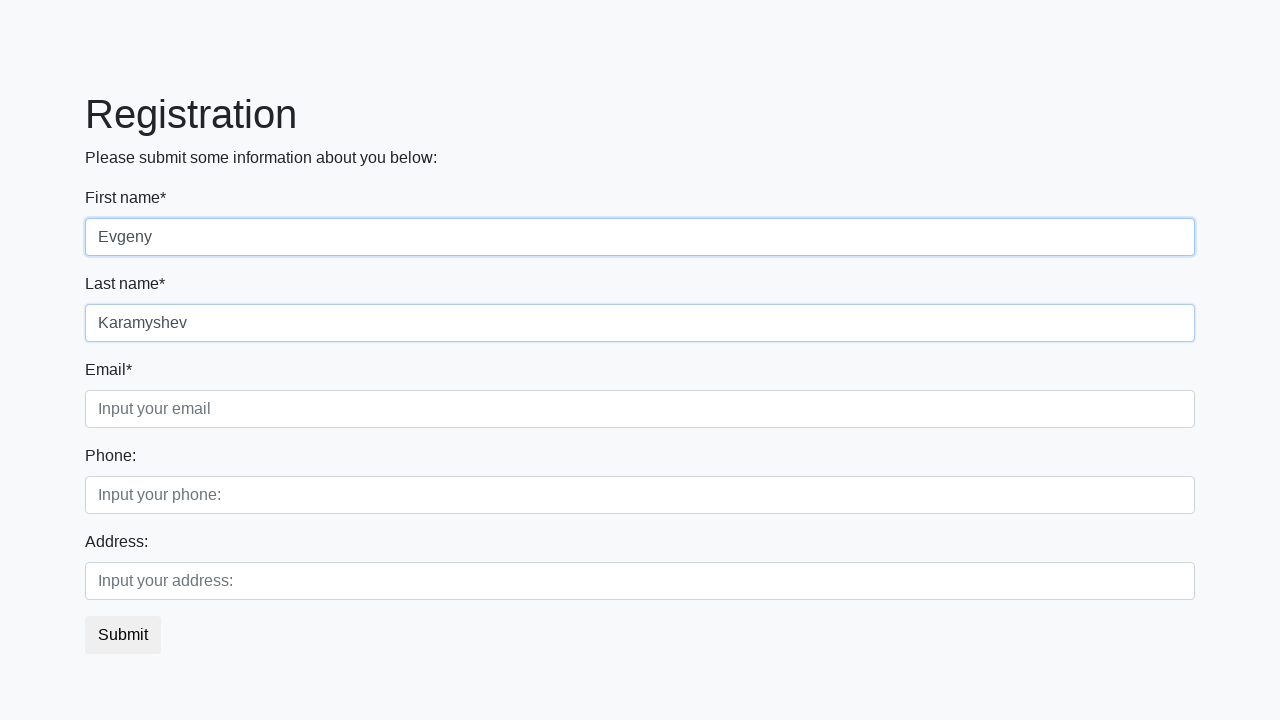

Filled email field with 'karamnot@icloud.com' on input[placeholder="Input your email"]
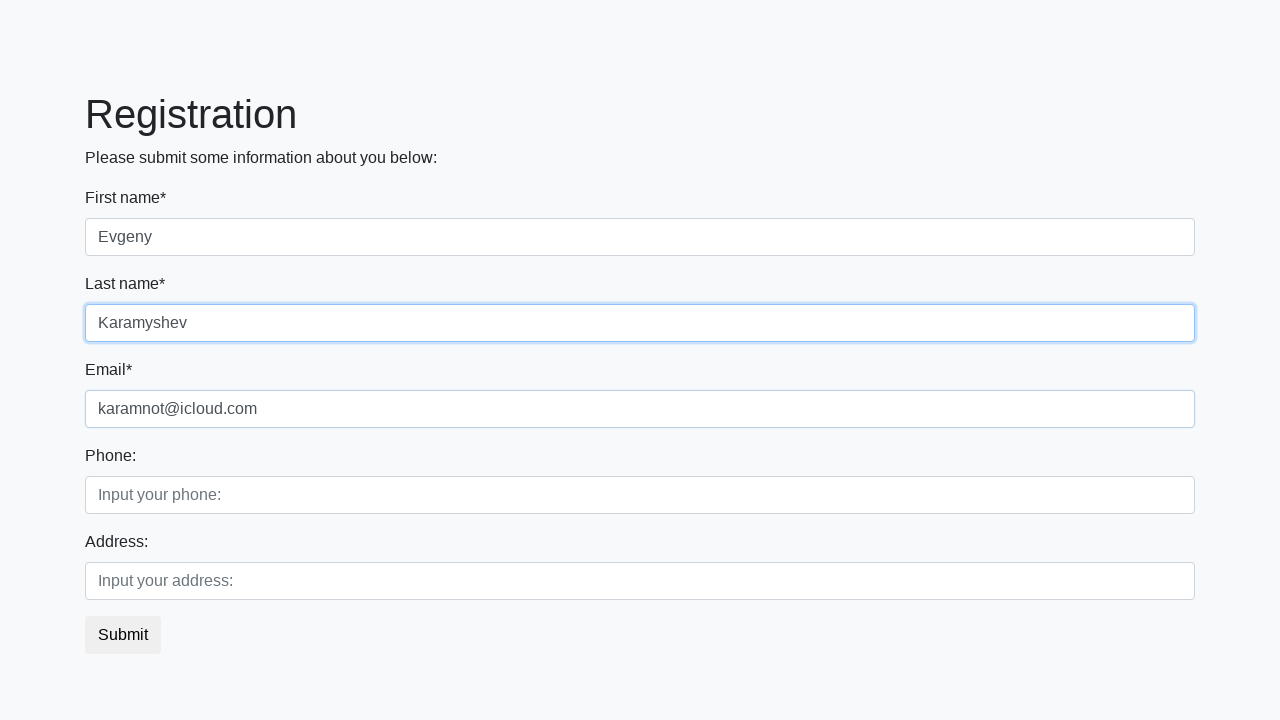

Clicked submit button to register at (123, 635) on button.btn
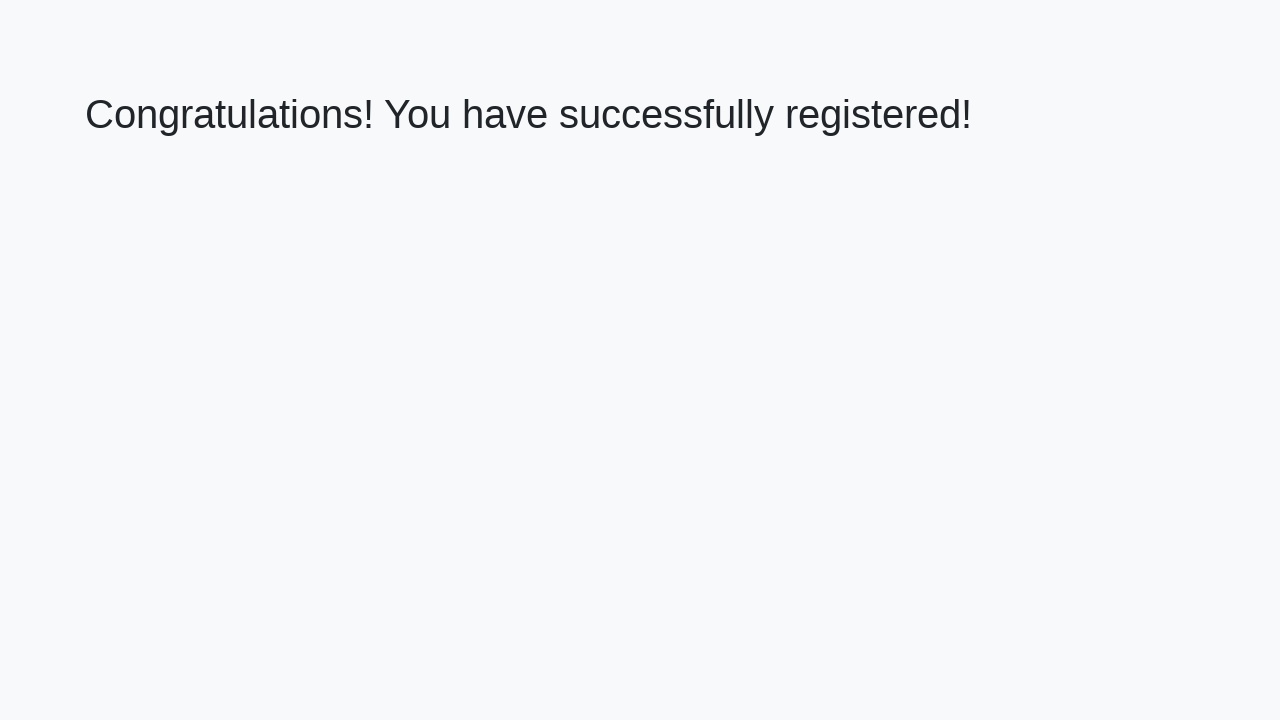

Success message heading appeared
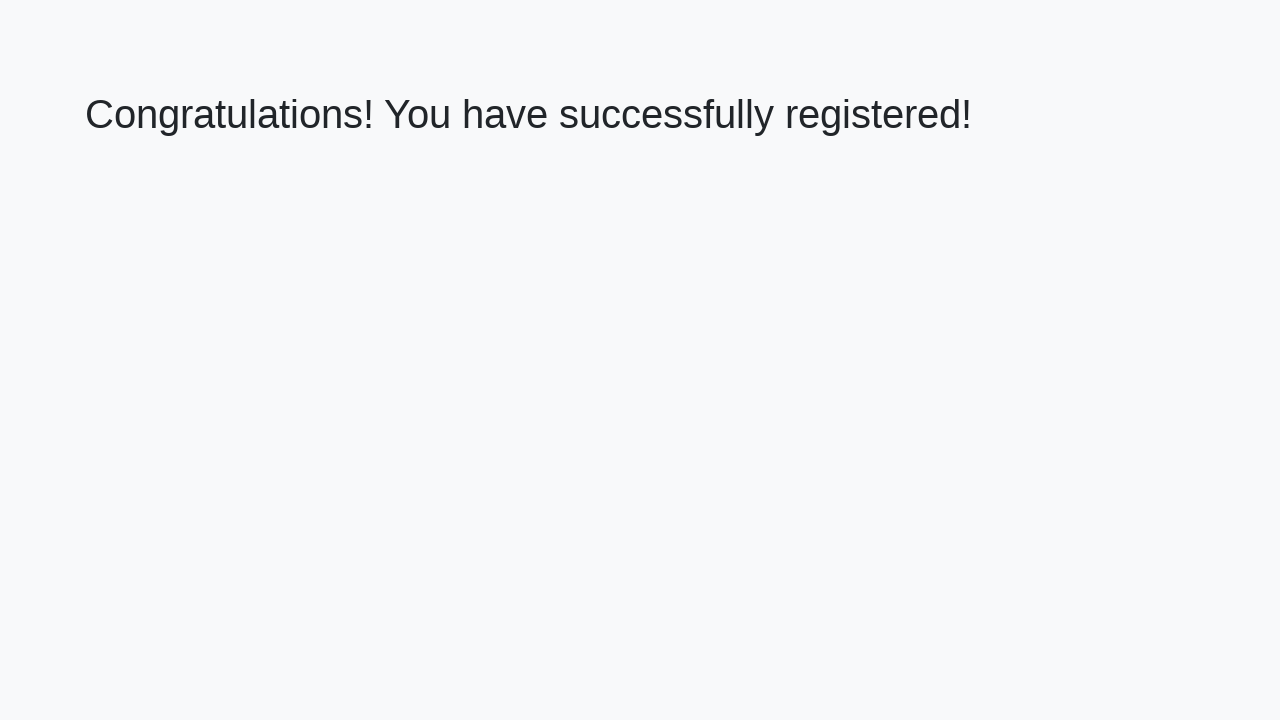

Retrieved success message text: 'Congratulations! You have successfully registered!'
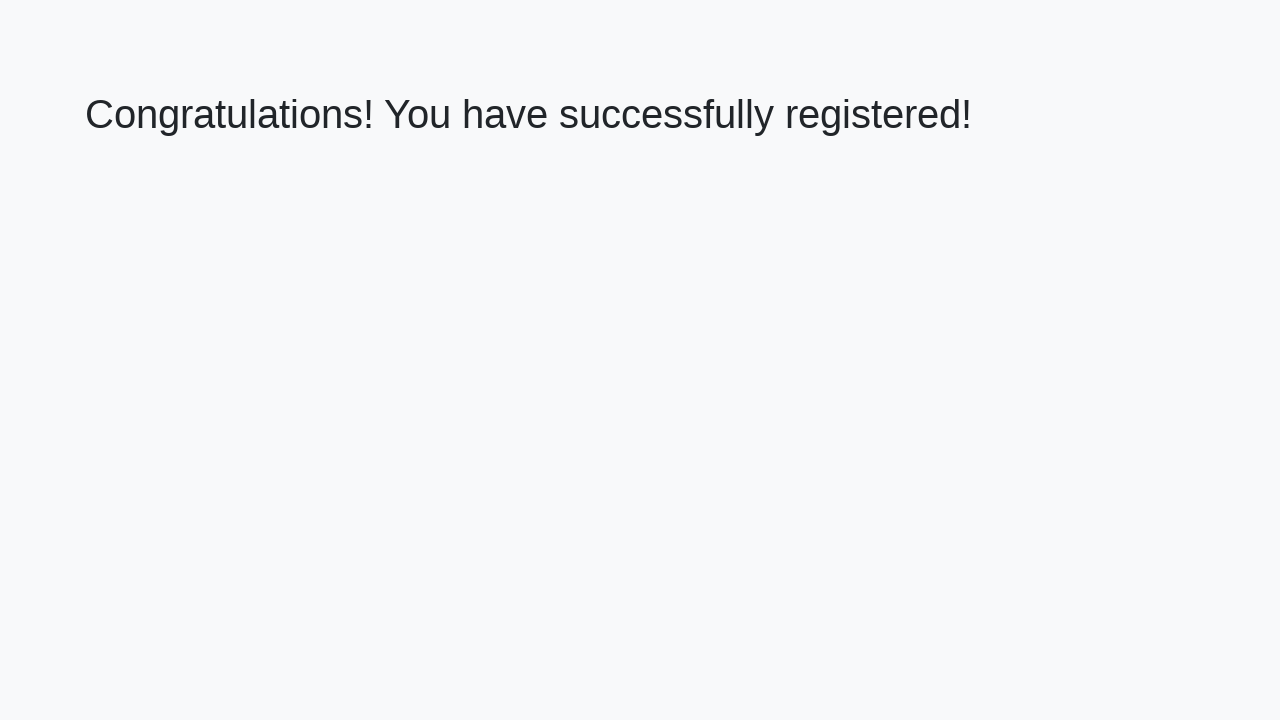

Verified success message matches expected text
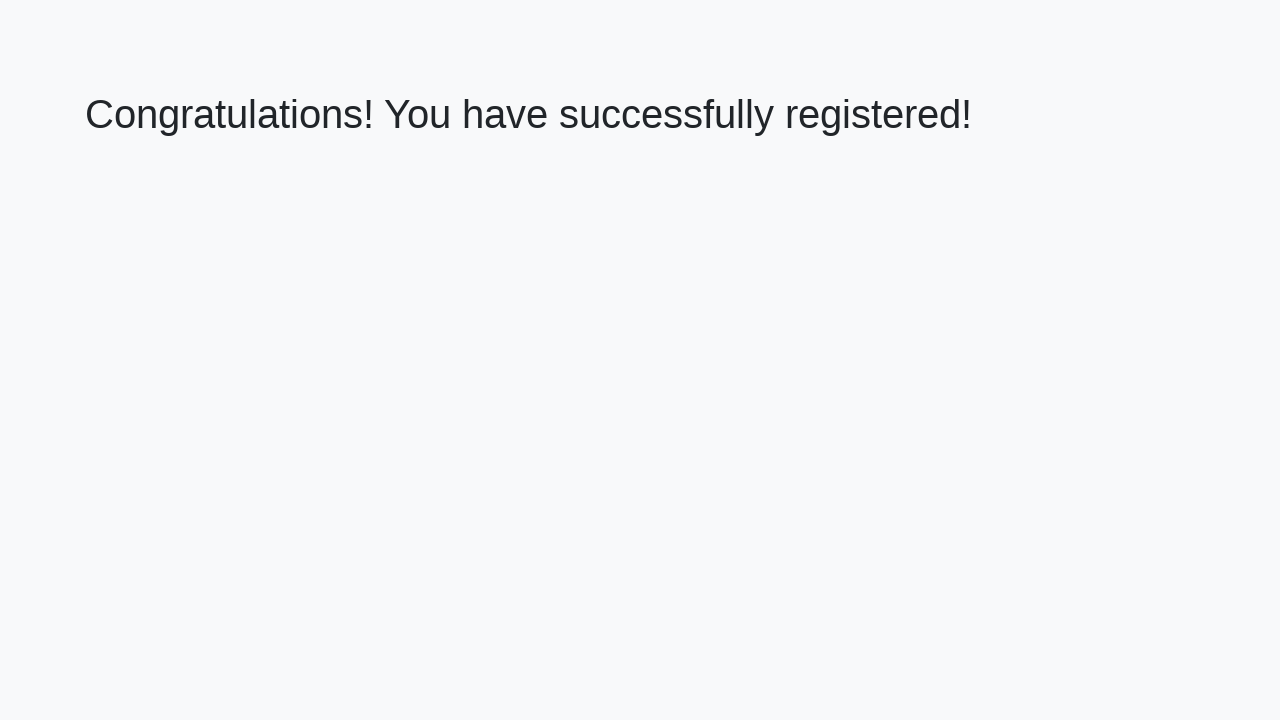

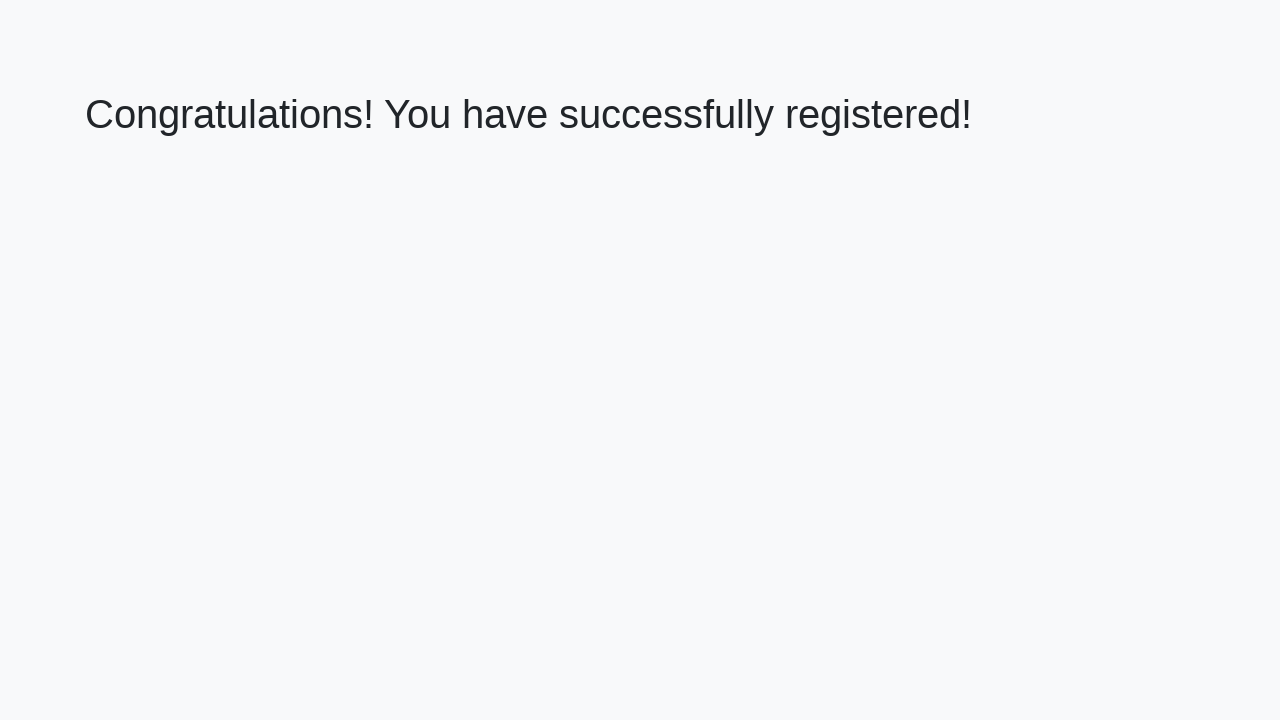